Tests nested iframe navigation by clicking on the Nested Frames link, switching through nested frames (frame-top, then frame-middle), and verifying the content element is accessible.

Starting URL: http://the-internet.herokuapp.com

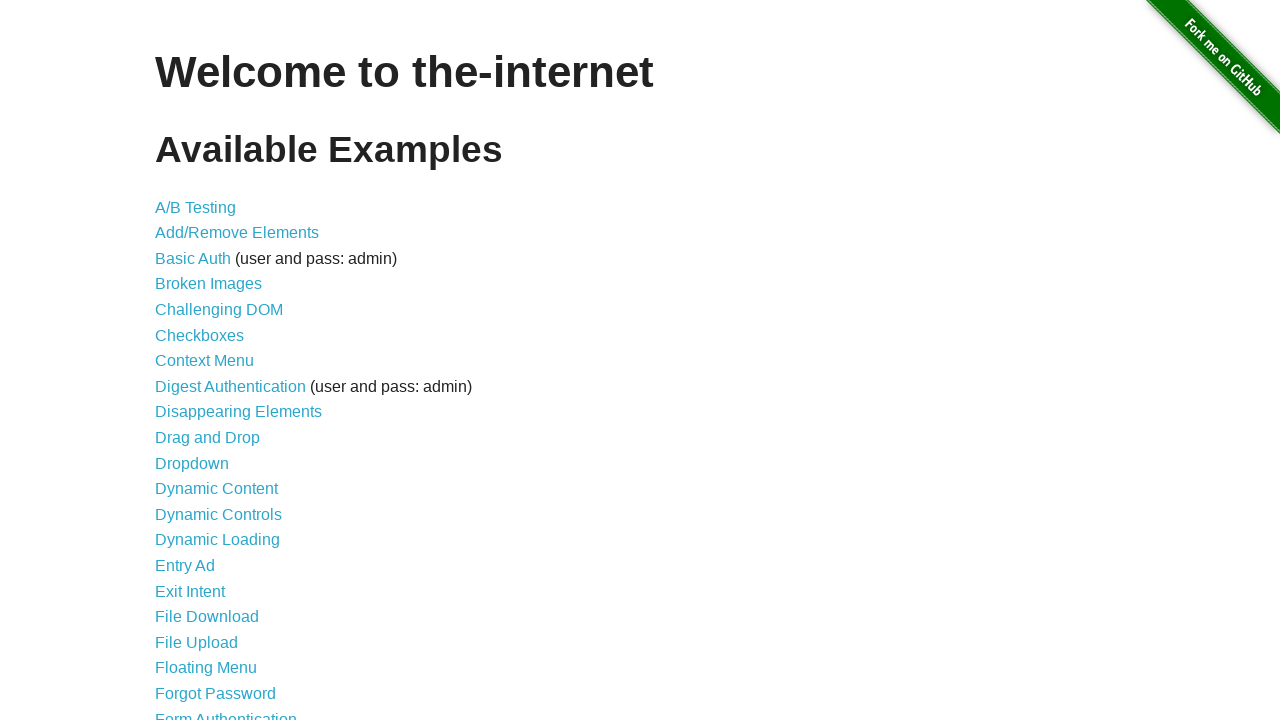

Clicked on the 'Nested Frames' link at (210, 395) on text=Nested Frames
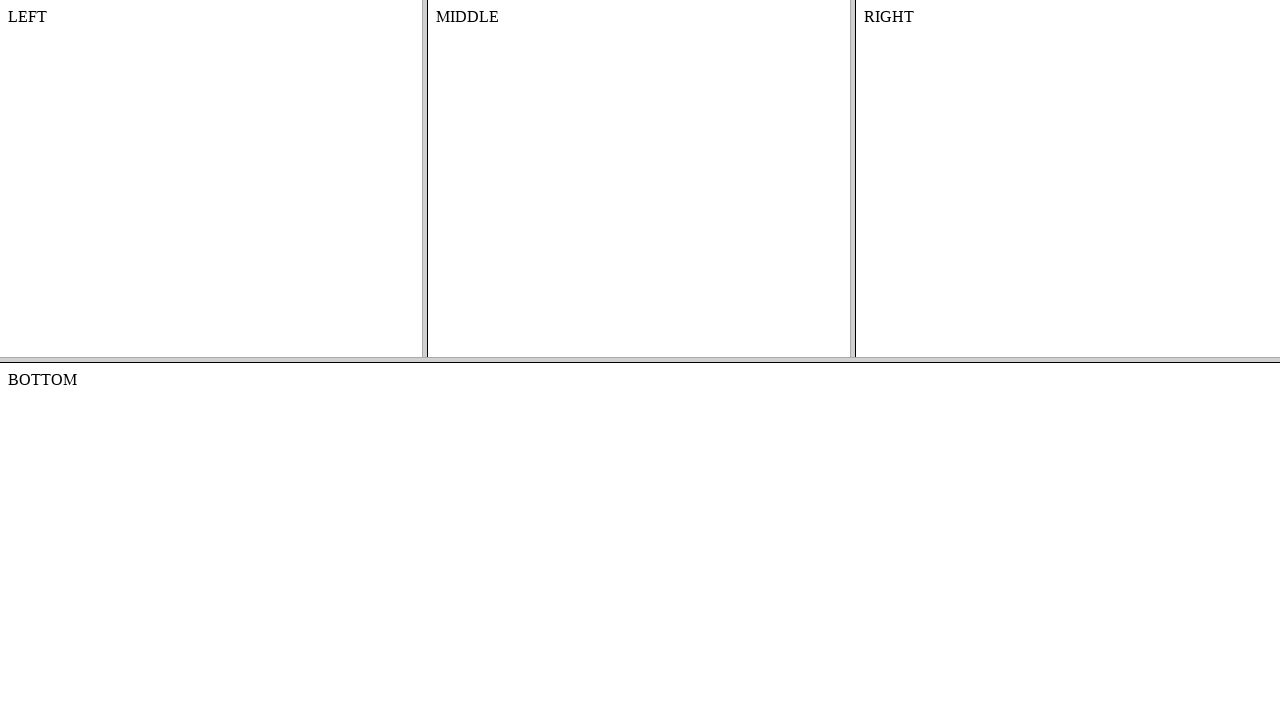

Waited for page to load with frames
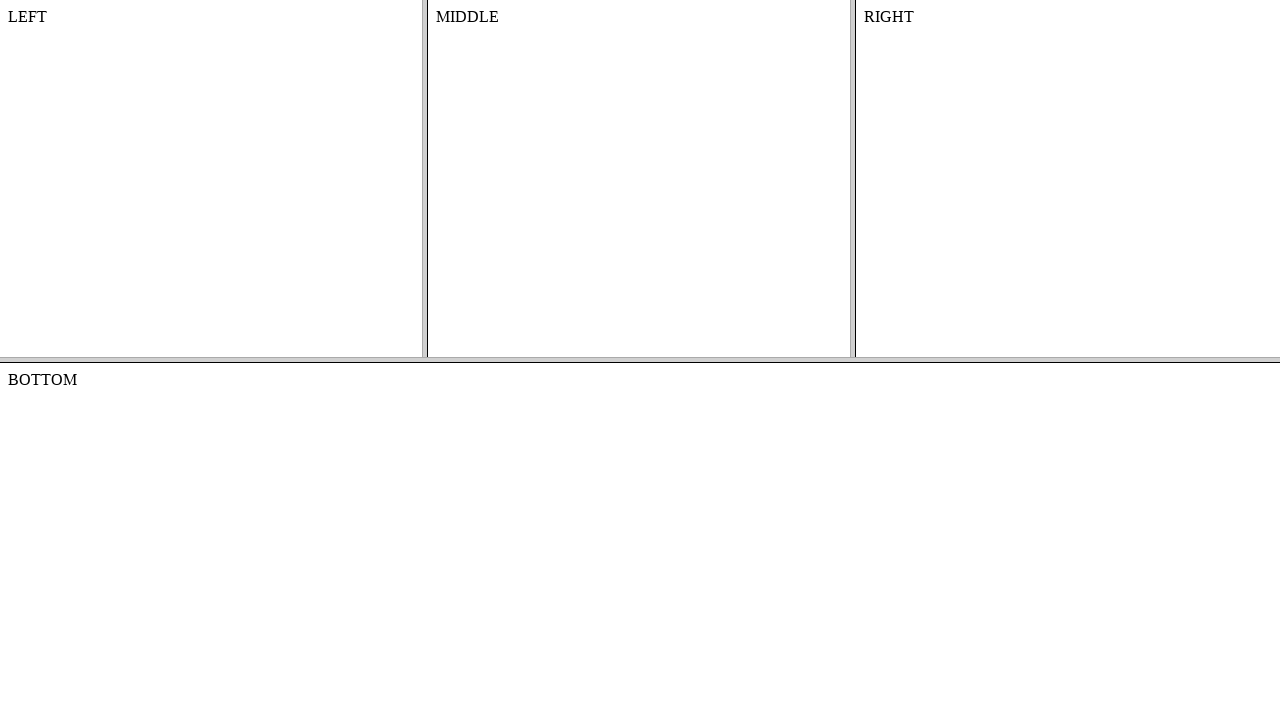

Located the top frame (frame-top)
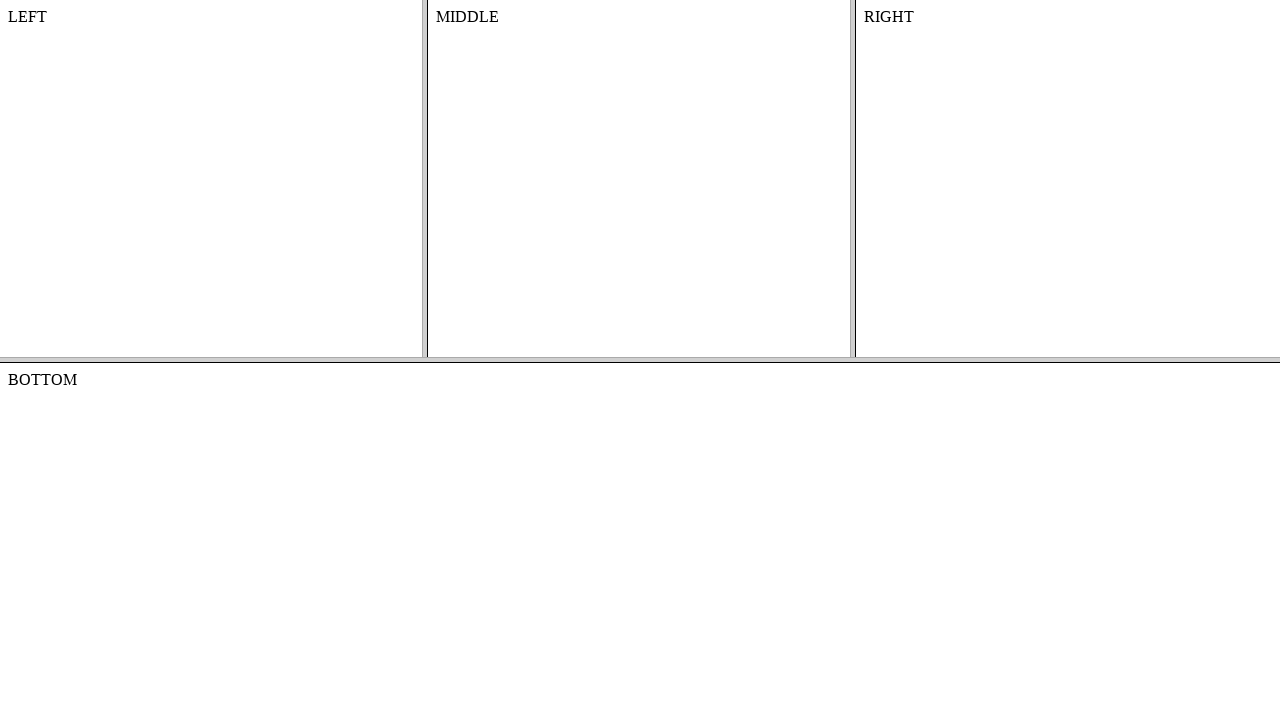

Located the middle frame nested within frame-top
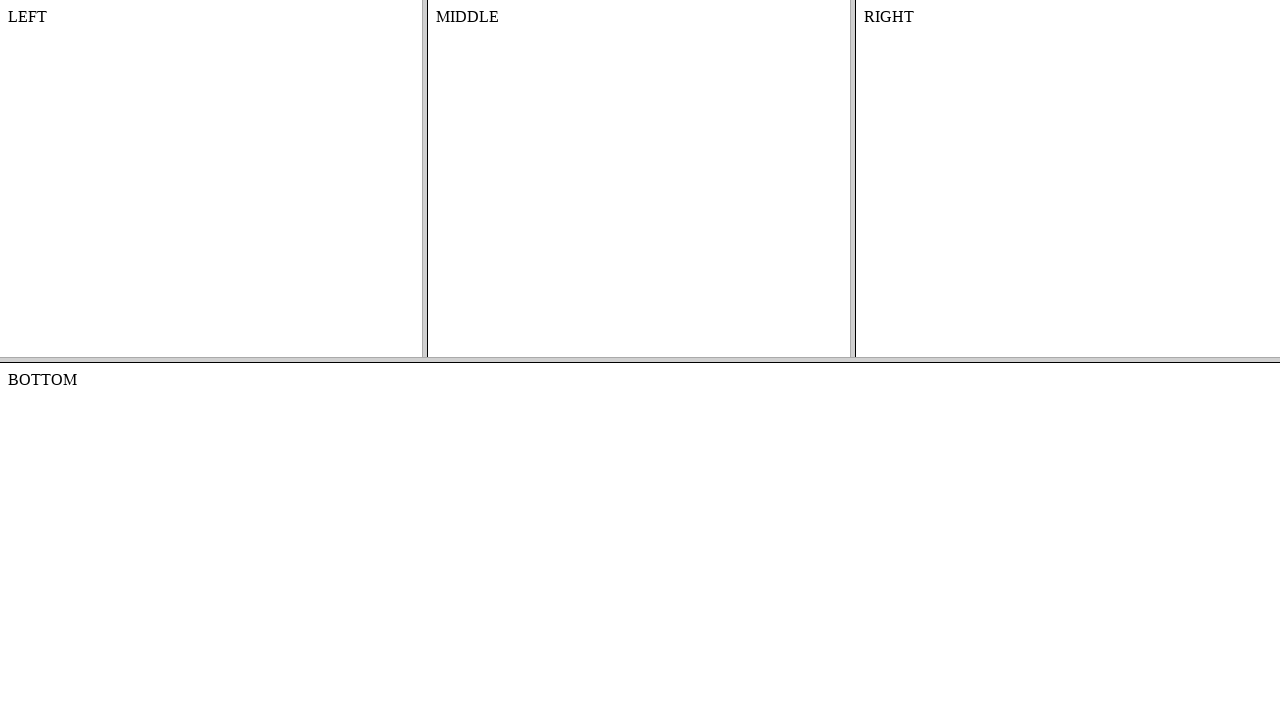

Located the content element in the middle frame
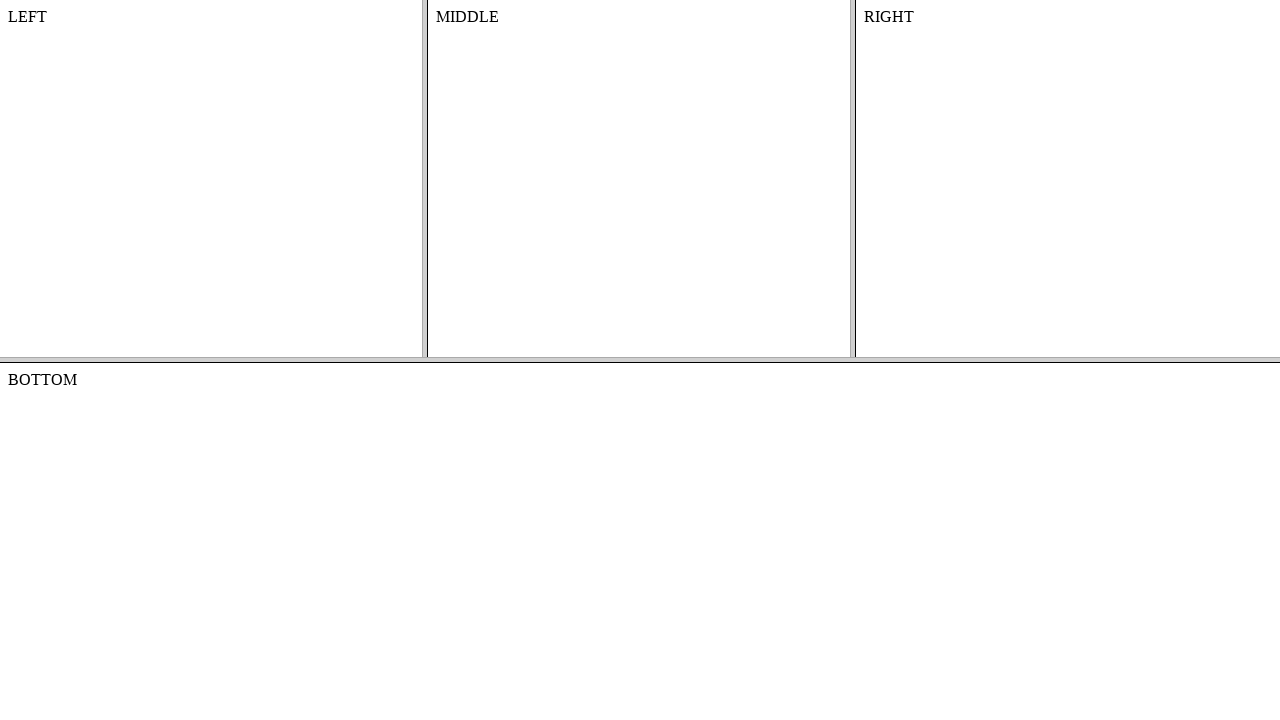

Content element is visible and ready
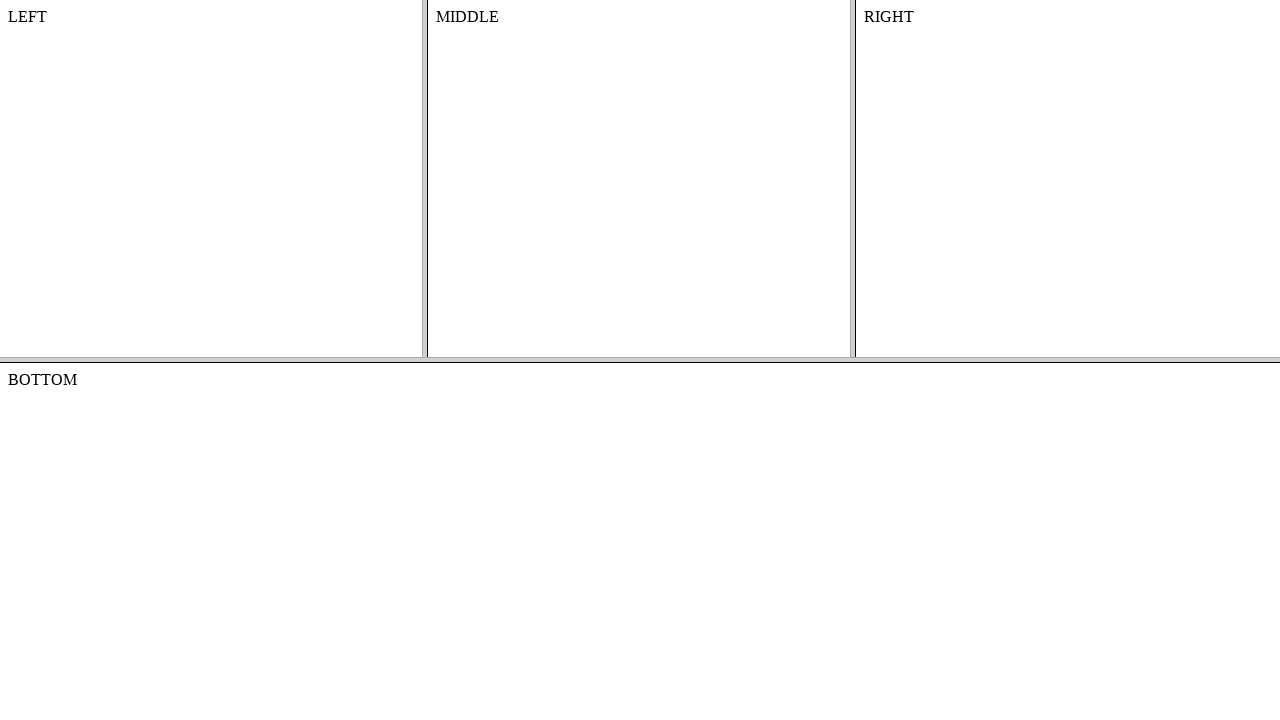

Verified that content element text is 'MIDDLE'
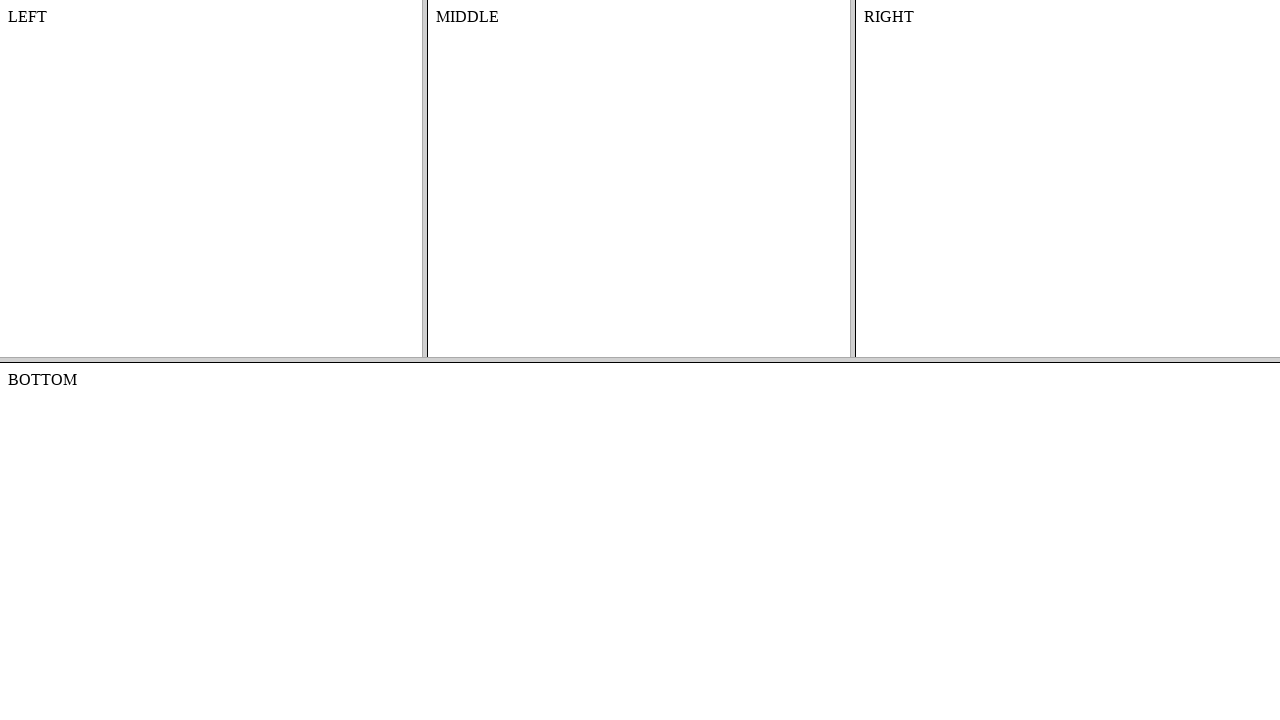

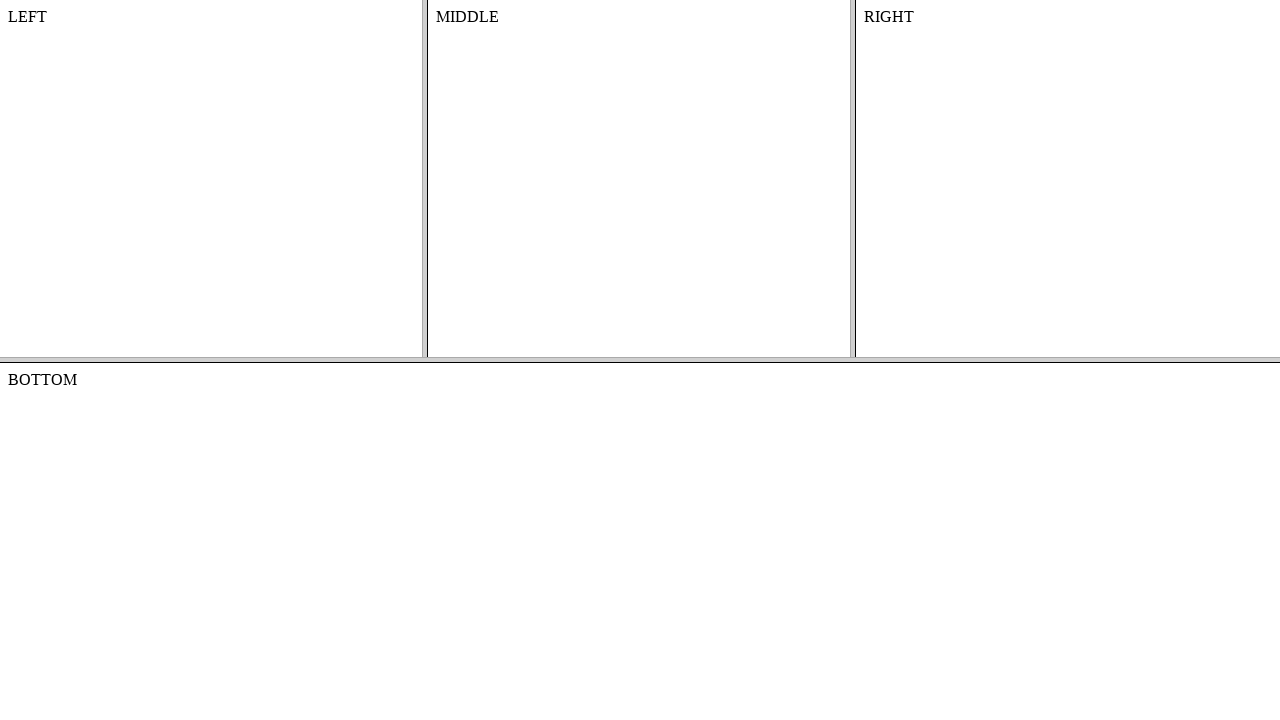